Fills out the registration form with personal information including first name, last name, username, and selects the male gender option

Starting URL: https://practice.cydeo.com/registration_form

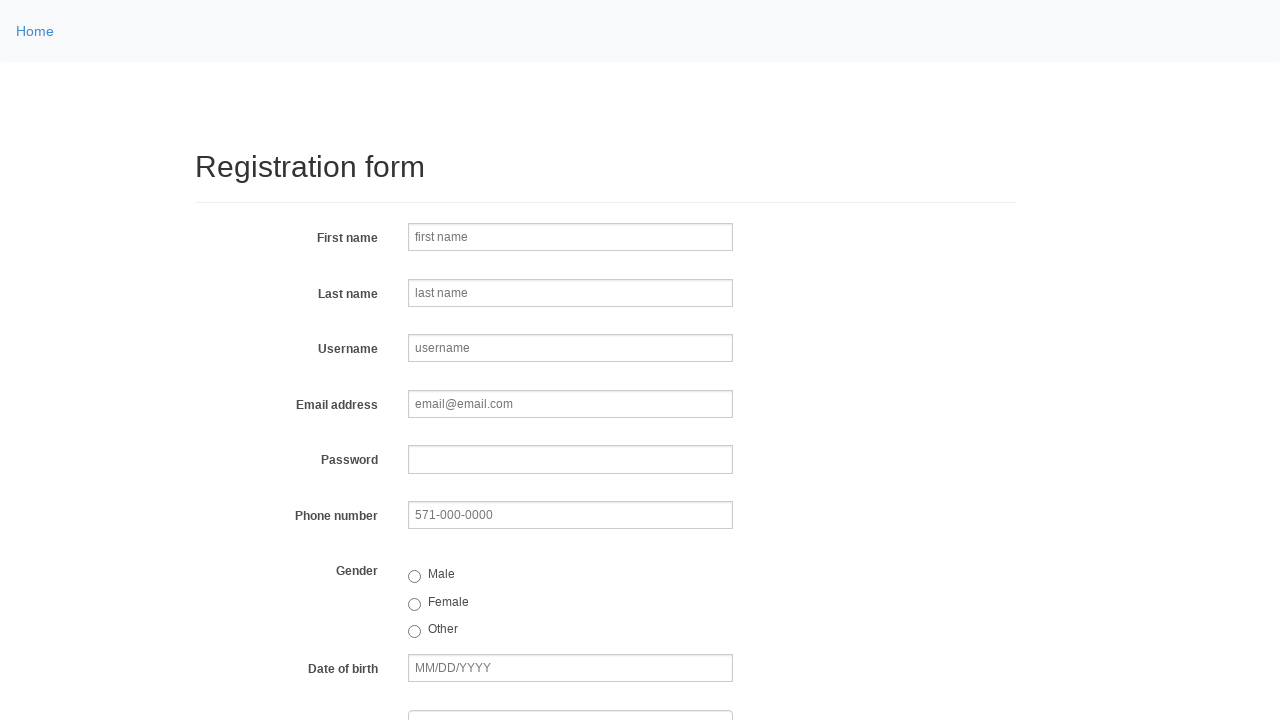

Filled first name field with 'John' on input[name='firstname']
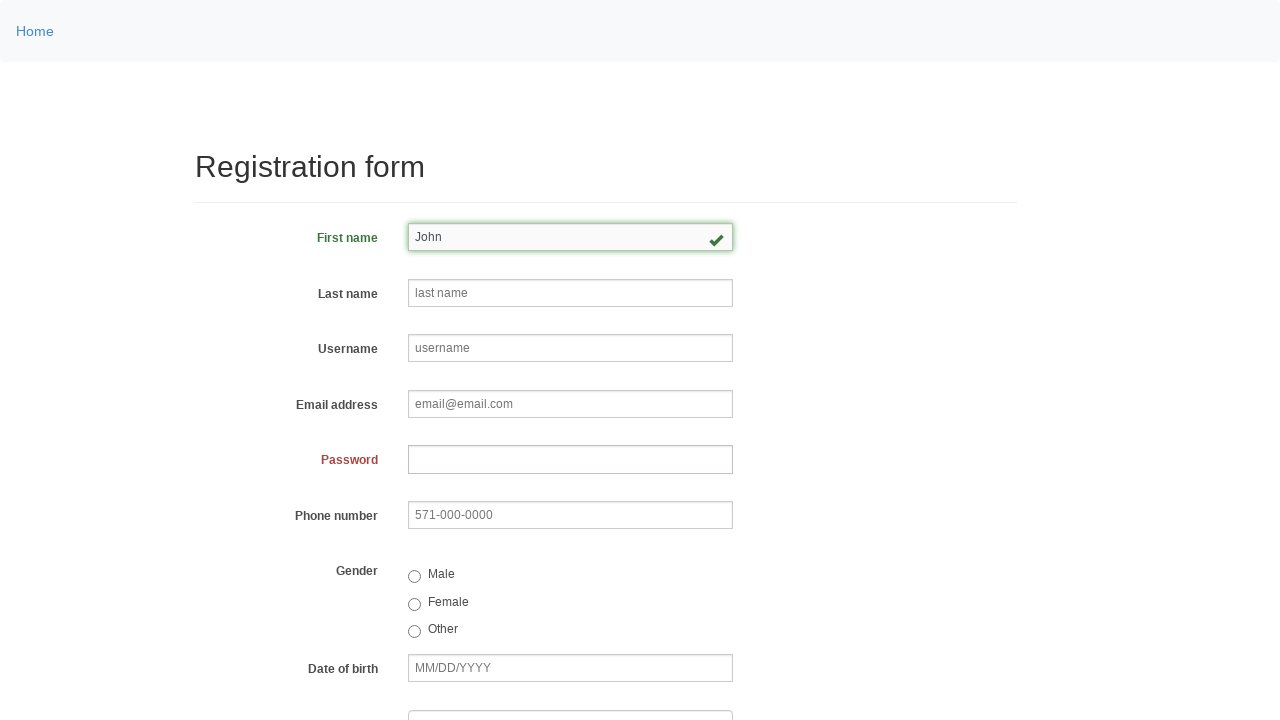

Filled last name field with 'Smith' on input[placeholder='last name']
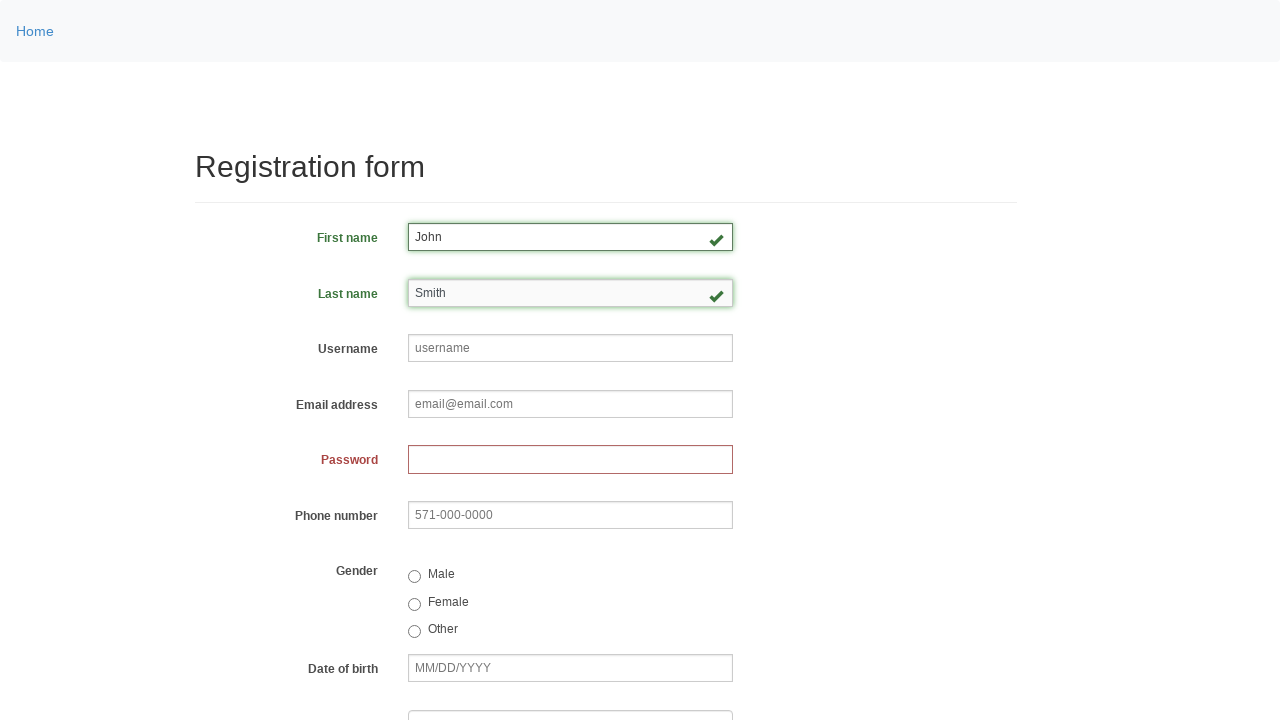

Filled username field with 'johnsmith123' on input[placeholder='username']
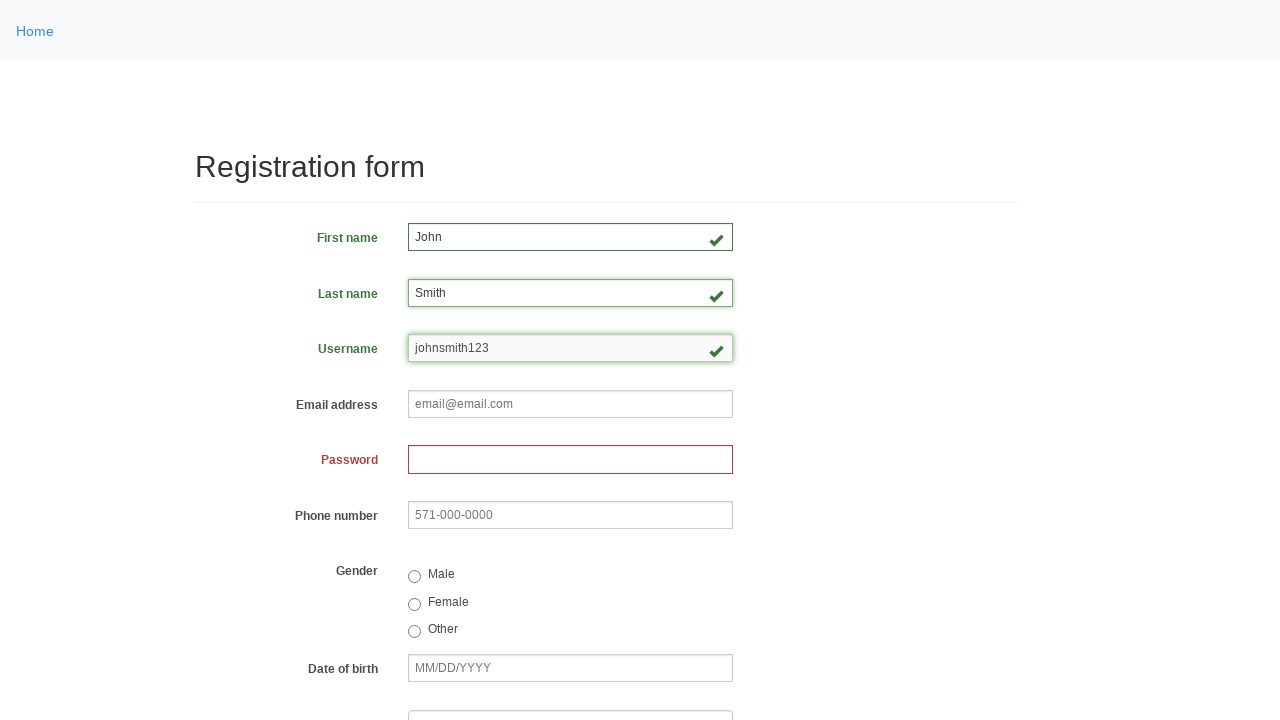

Clicked male gender radio button at (414, 577) on input[value='male']
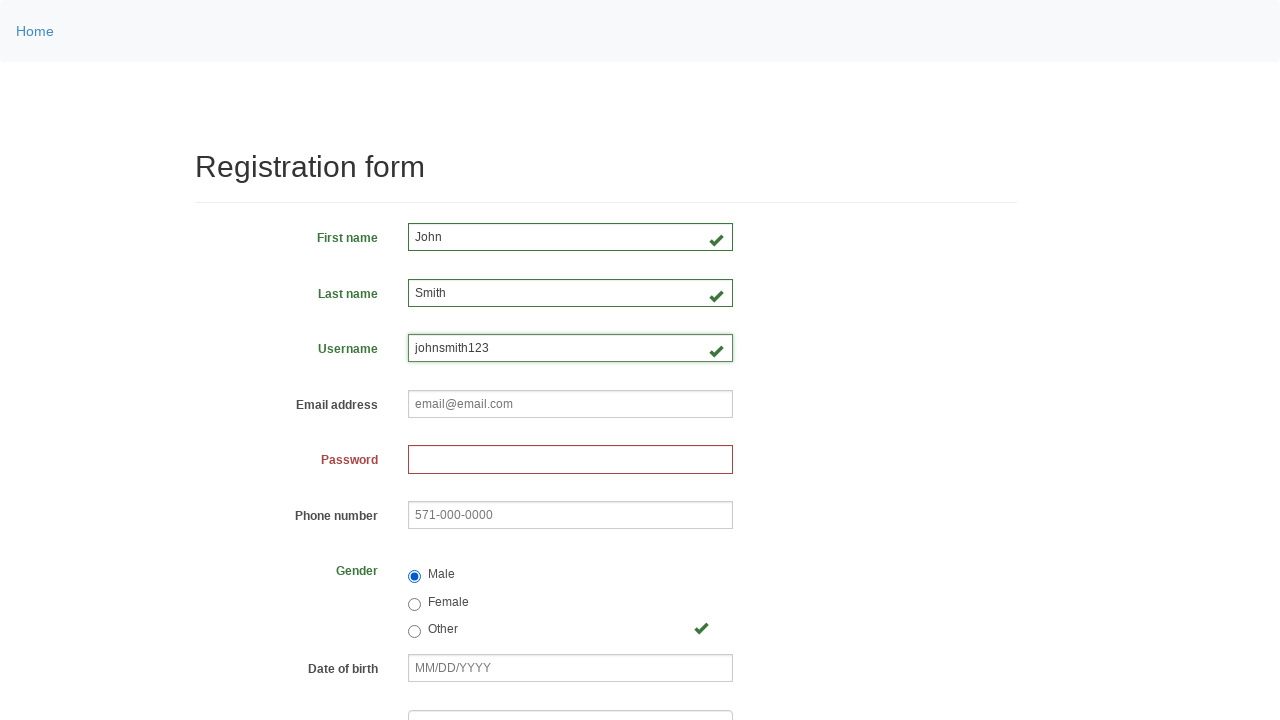

Verified that male radio button is selected
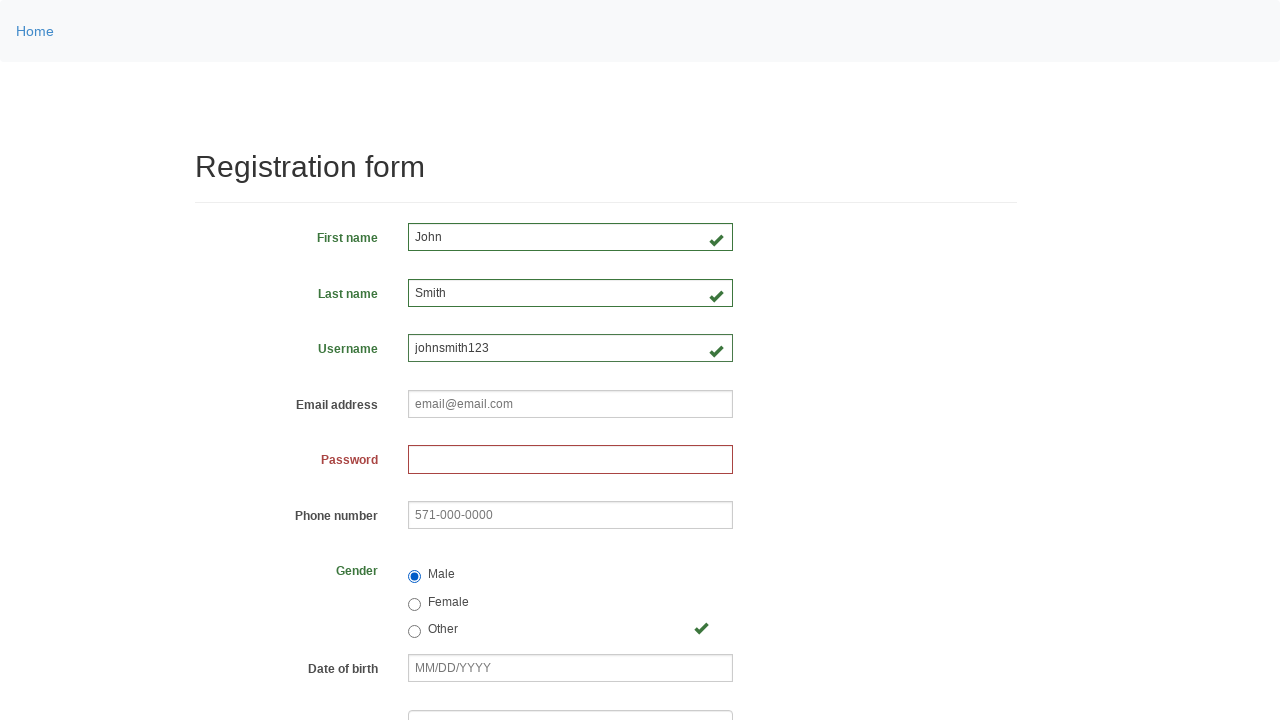

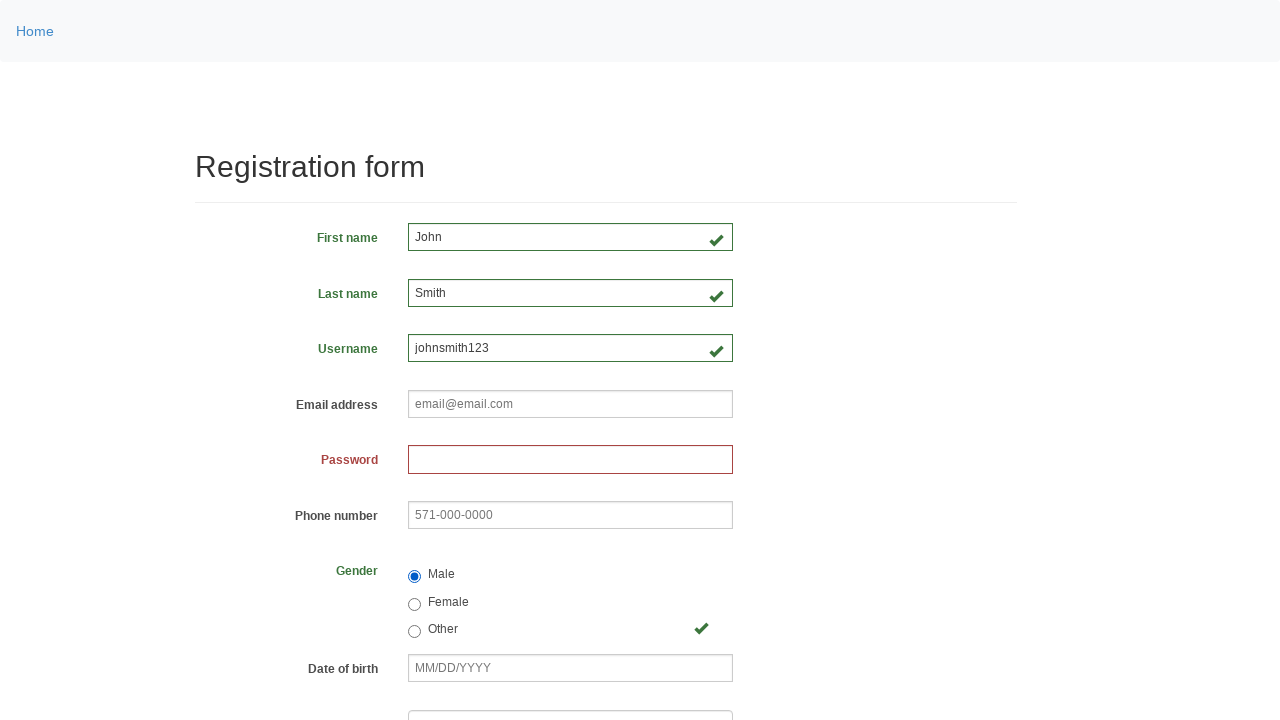